Tests drag and drop functionality by dragging an element and dropping it onto a target droppable area

Starting URL: https://awesomeqa.com/selenium/mouse_interaction.html

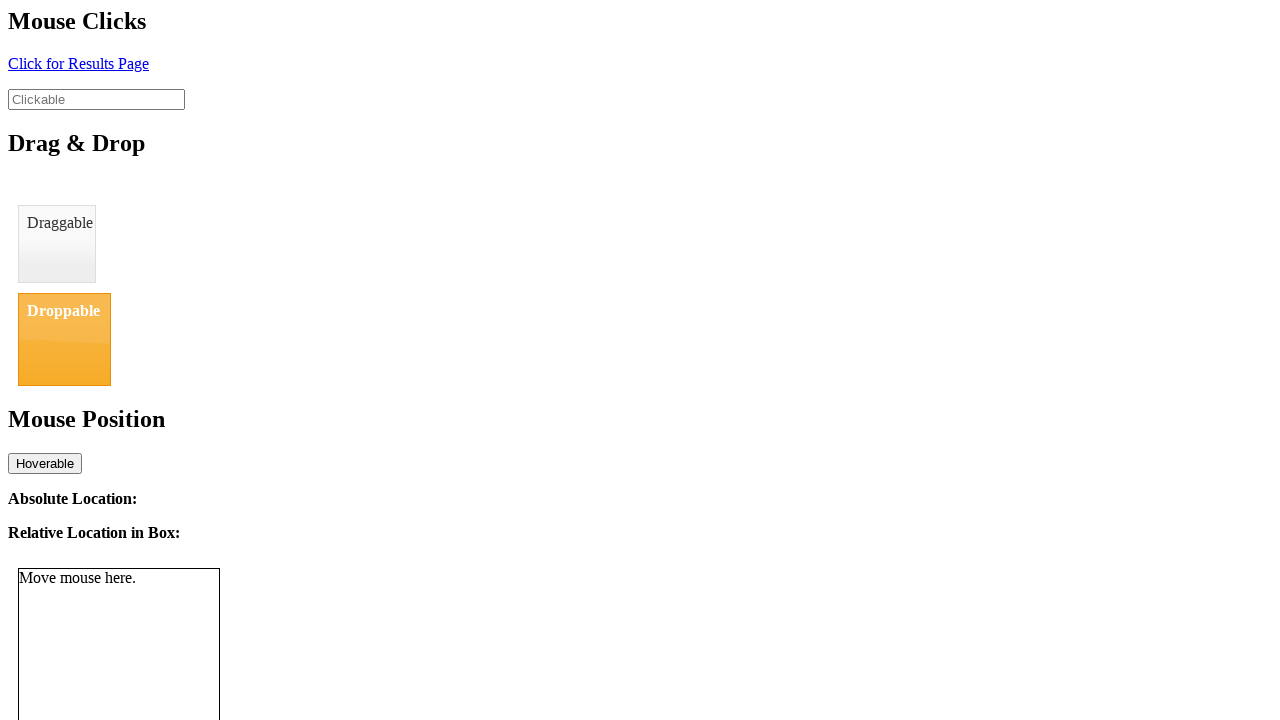

Located the draggable element
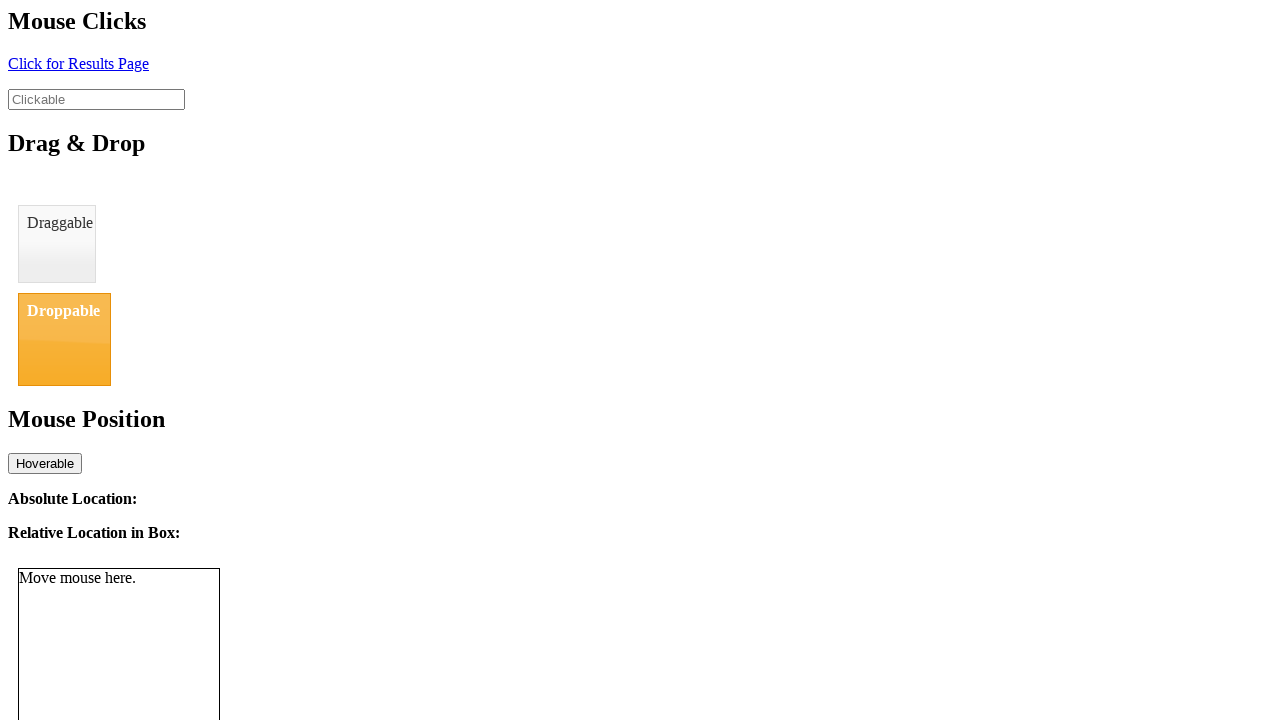

Located the droppable target element
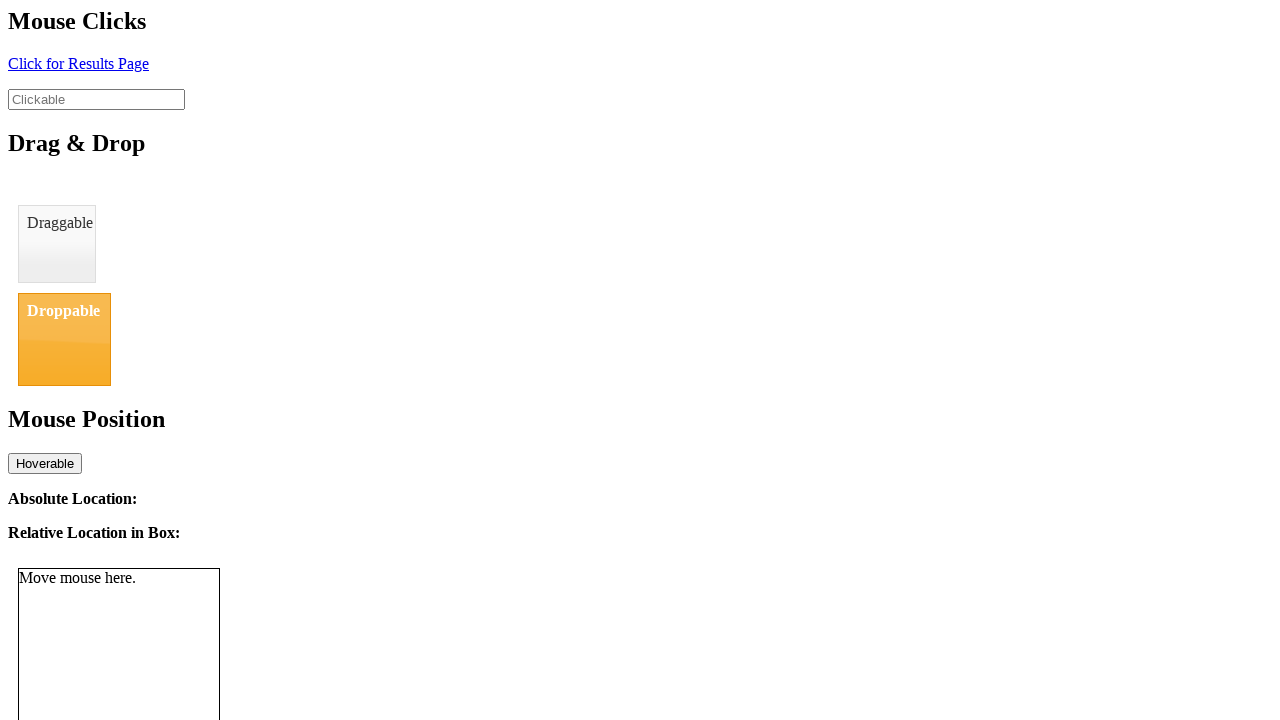

Performed drag and drop action from draggable element to droppable area at (64, 339)
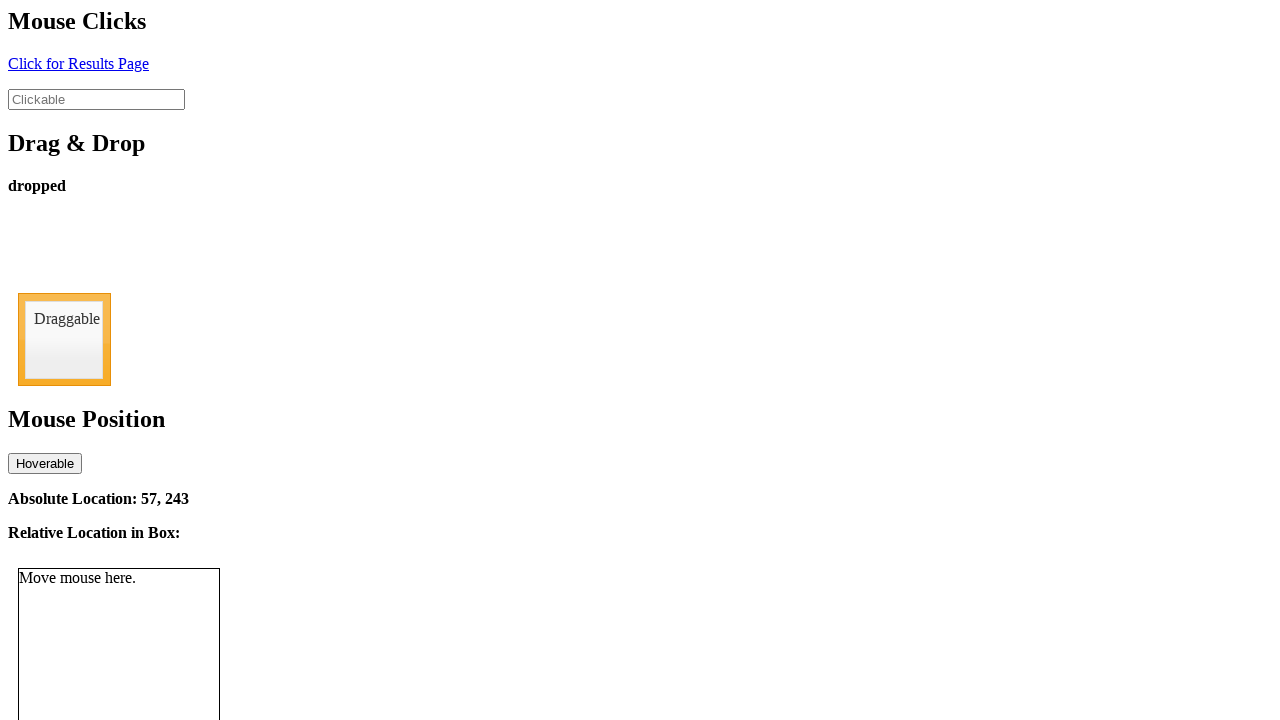

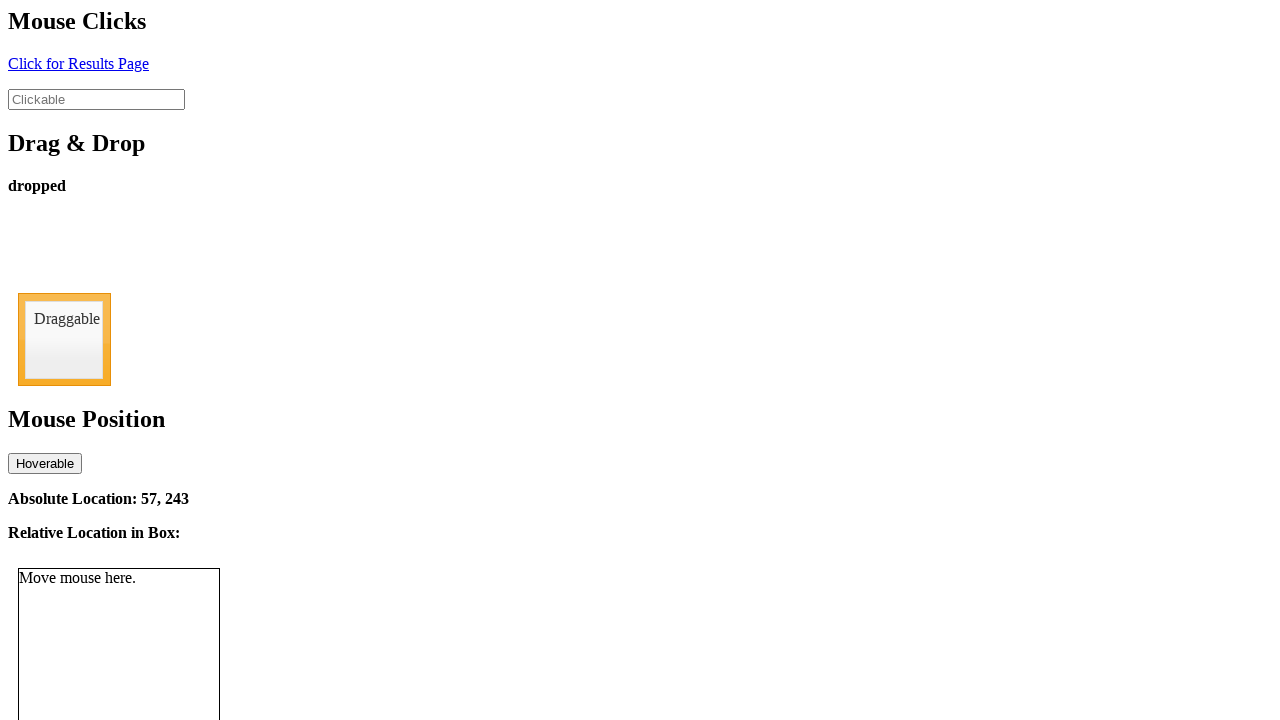